Tests calendar date picker functionality by selecting a specific date (June 15, 2027) through year, month, and day navigation

Starting URL: https://rahulshettyacademy.com/seleniumPractise/#/offers

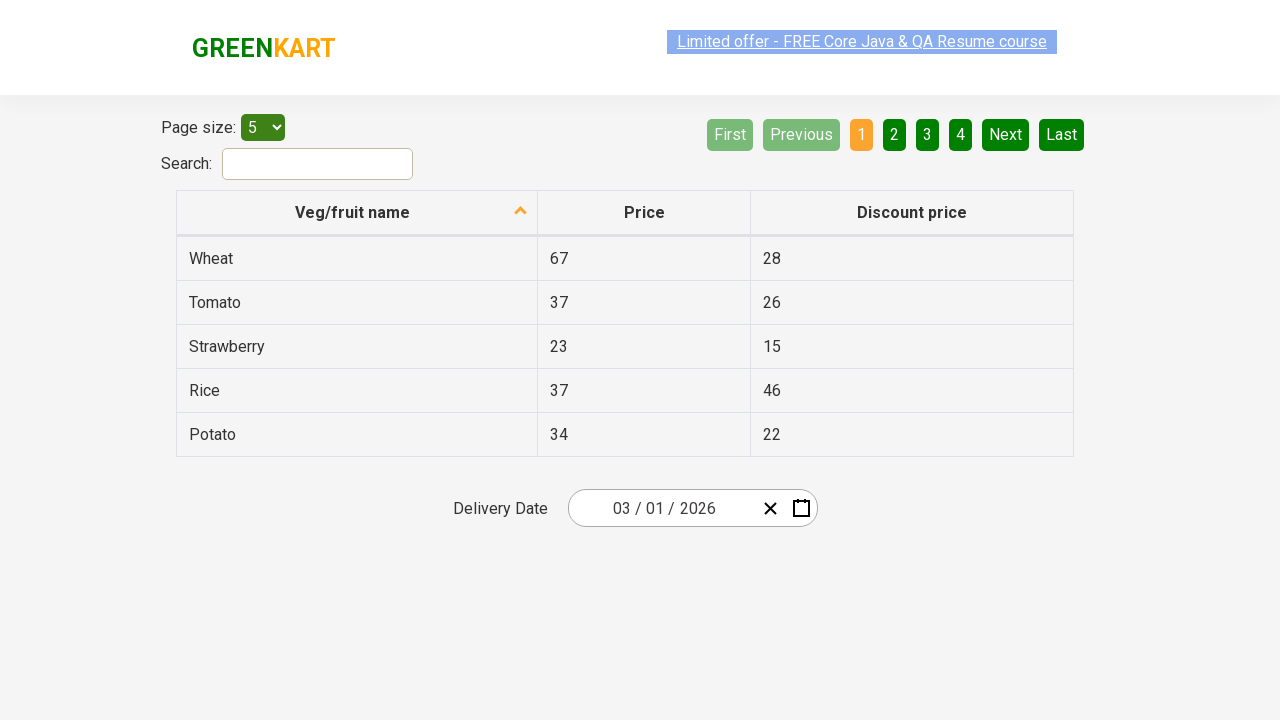

Clicked date picker input group to open calendar at (662, 508) on .react-date-picker__inputGroup
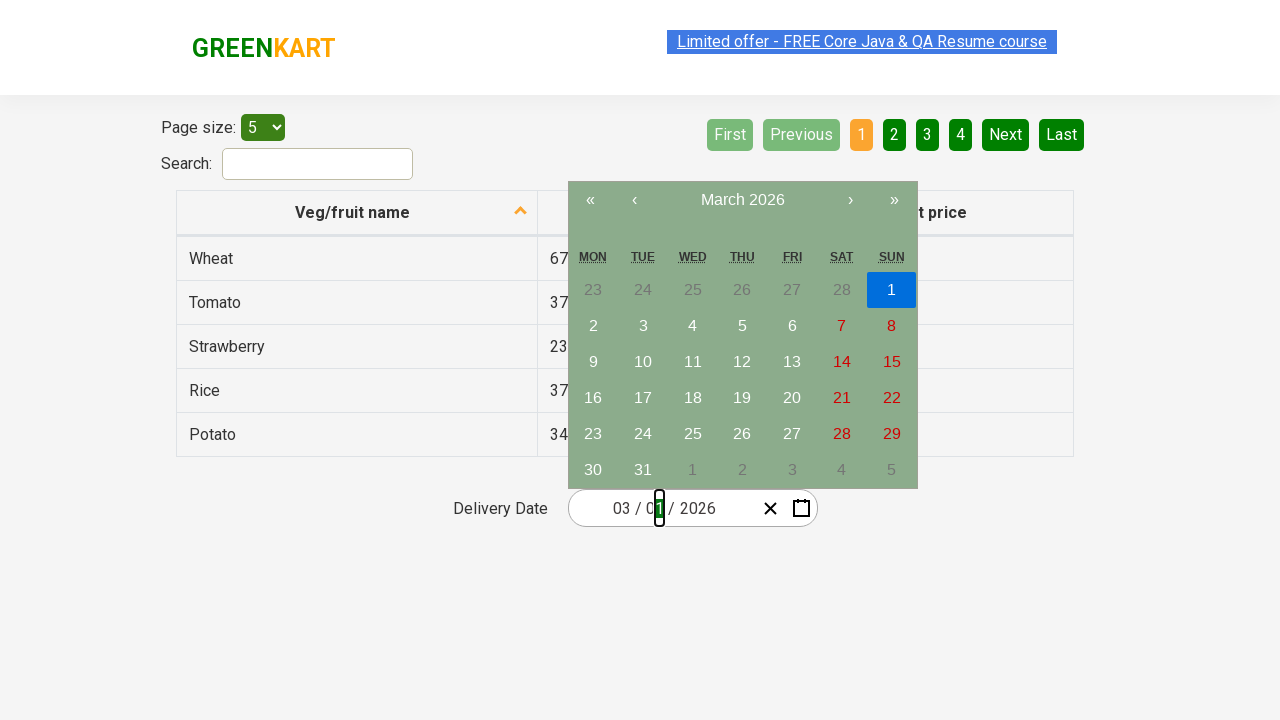

Clicked navigation label to navigate to month view at (742, 200) on .react-calendar__navigation__label
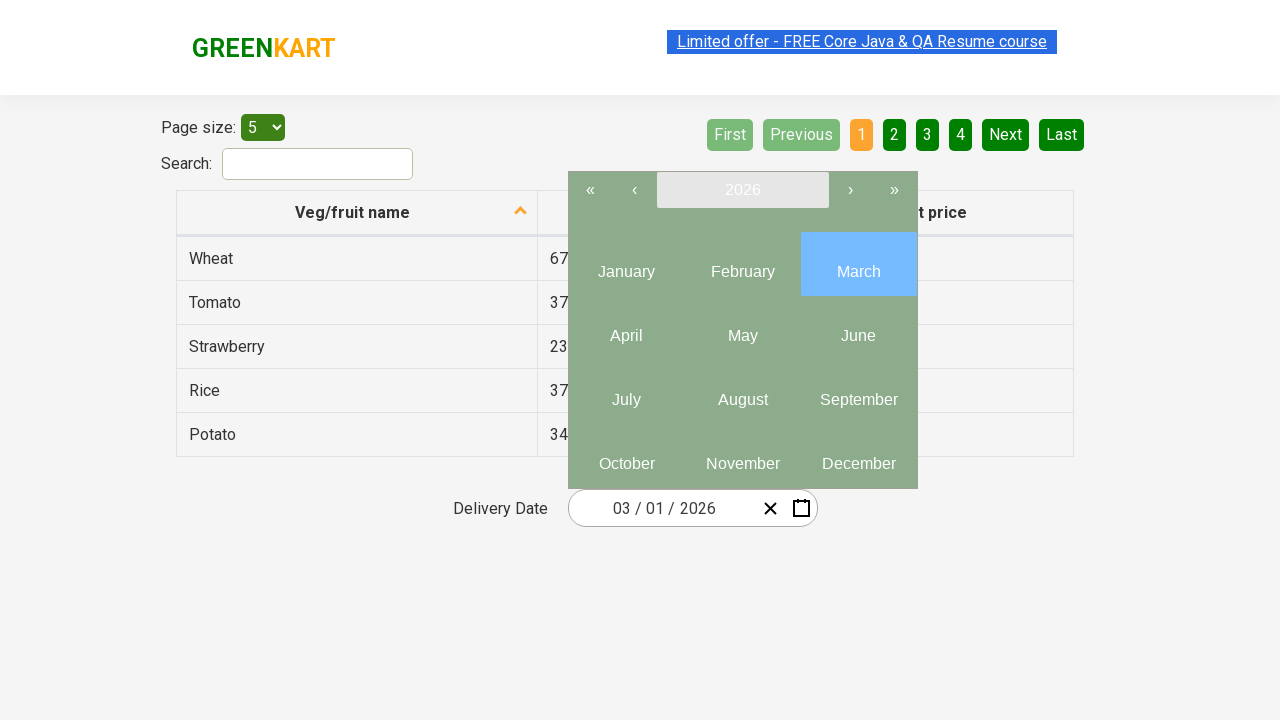

Clicked navigation label to navigate to year view at (742, 190) on .react-calendar__navigation__label
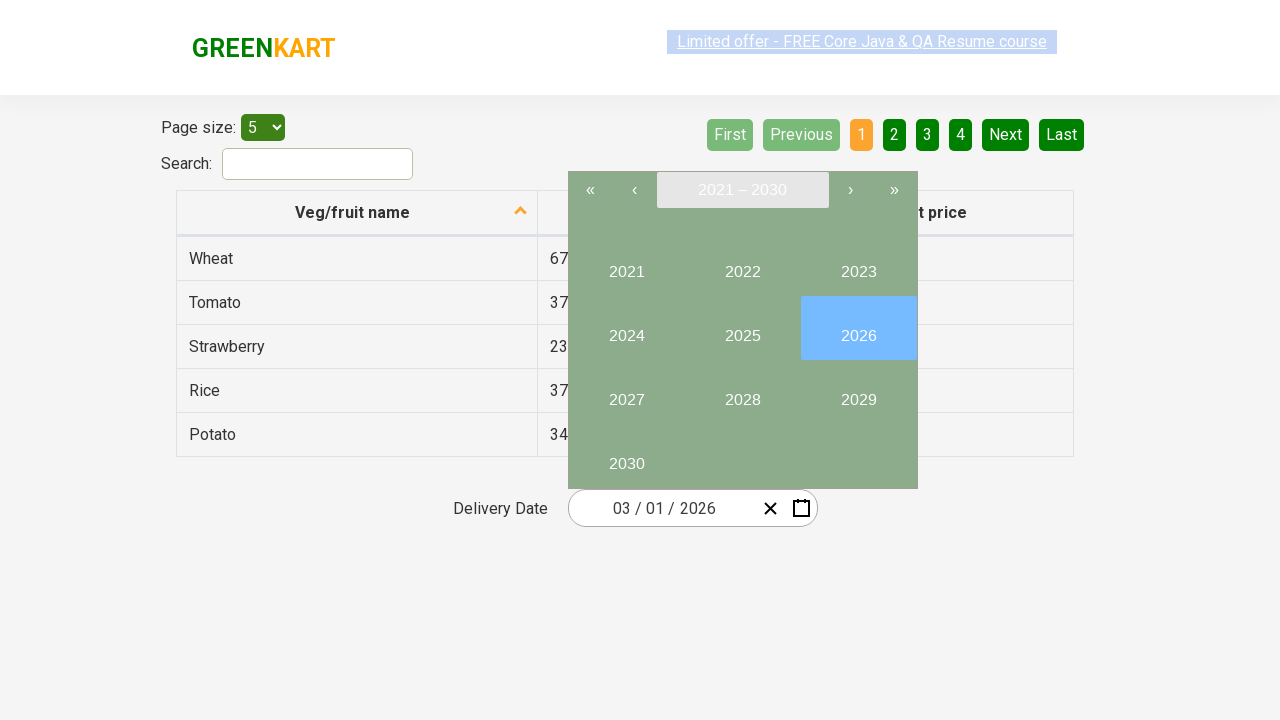

Selected year 2027 at (626, 392) on button:has-text('2027')
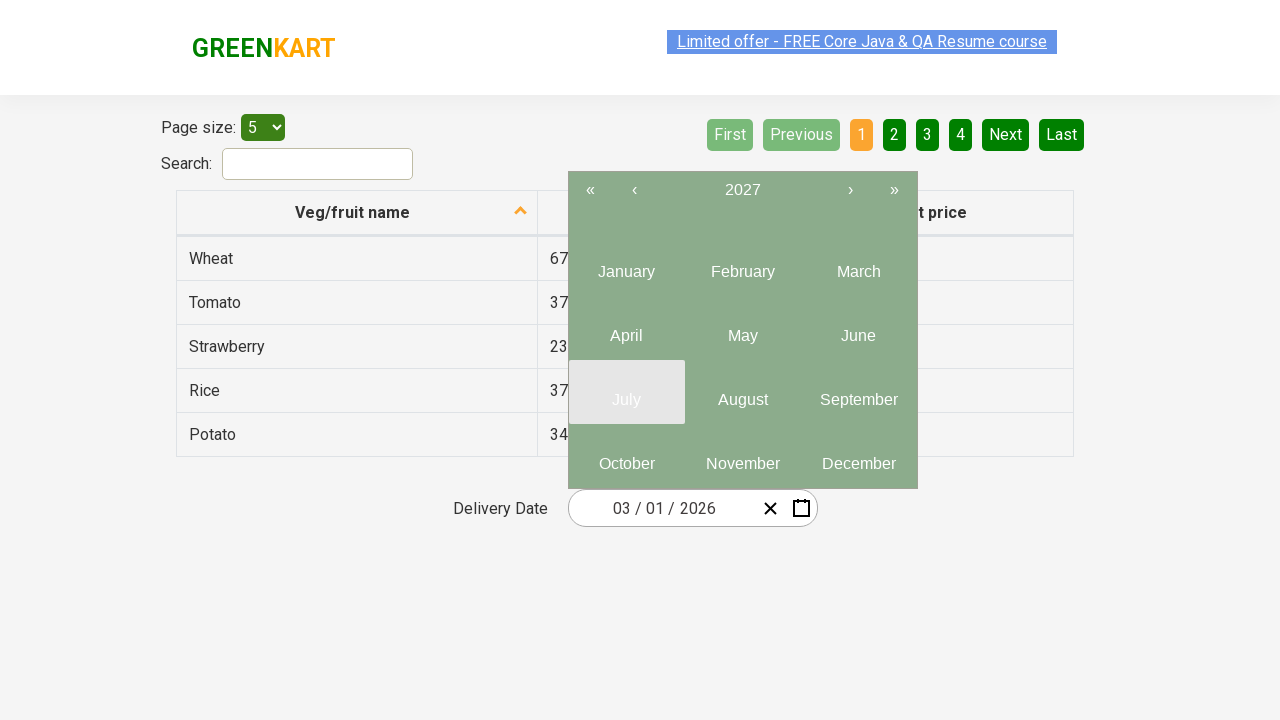

Selected month 6 (June) at (858, 328) on .react-calendar__year-view__months__month >> nth=5
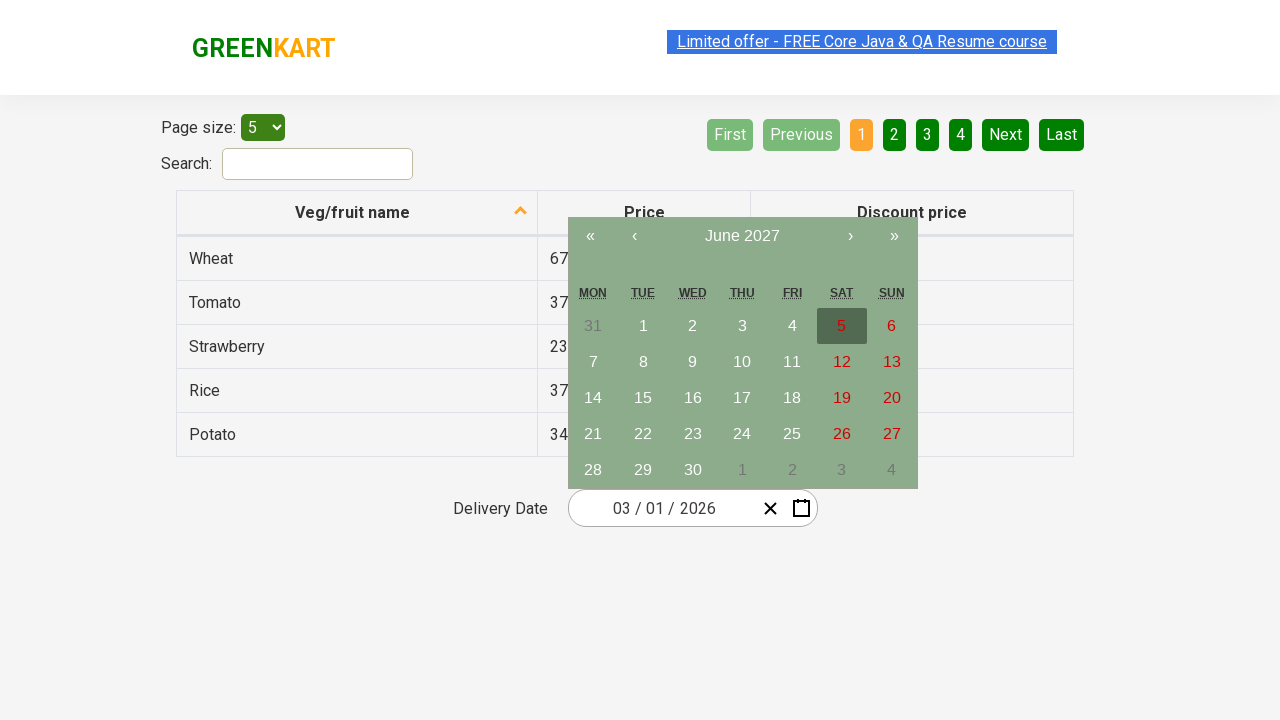

Selected date 15 at (643, 398) on abbr:has-text('15')
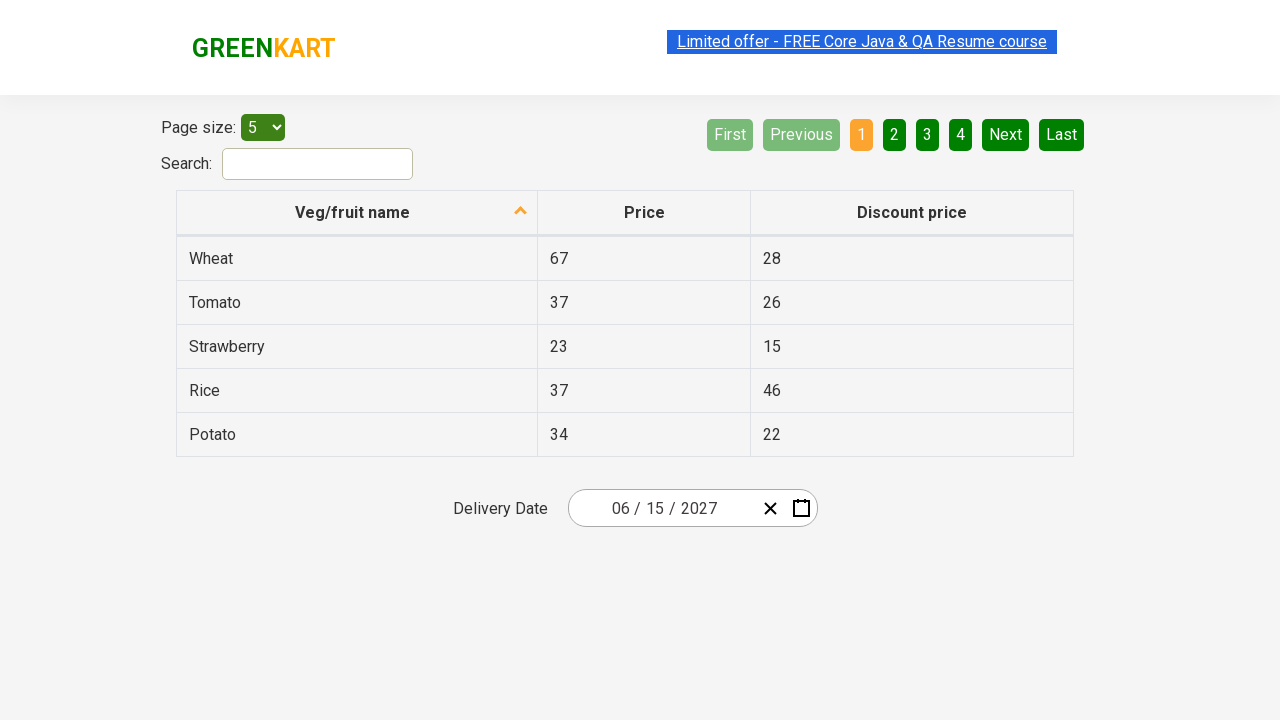

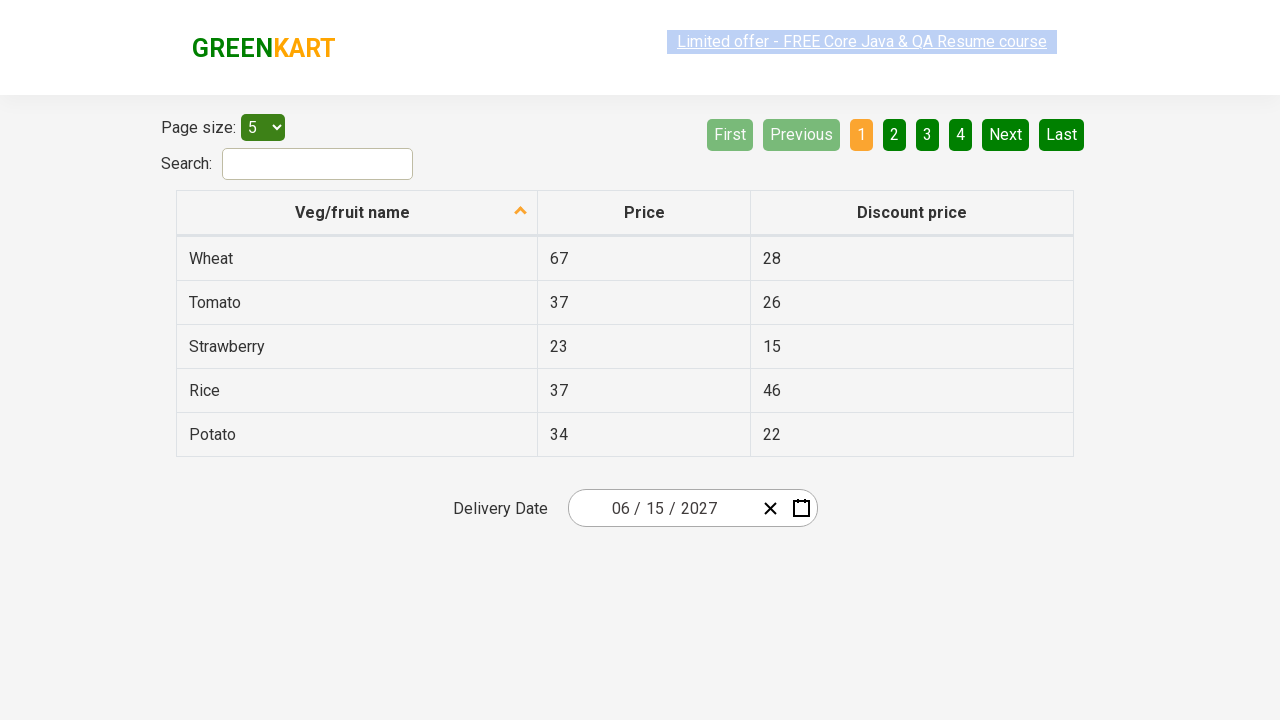